Tests JavaScript alert box interactions including accepting a simple alert, dismissing and accepting a confirm dialog, and entering text in a prompt dialog before accepting it.

Starting URL: https://syntaxprojects.com/javascript-alert-box-demo.php

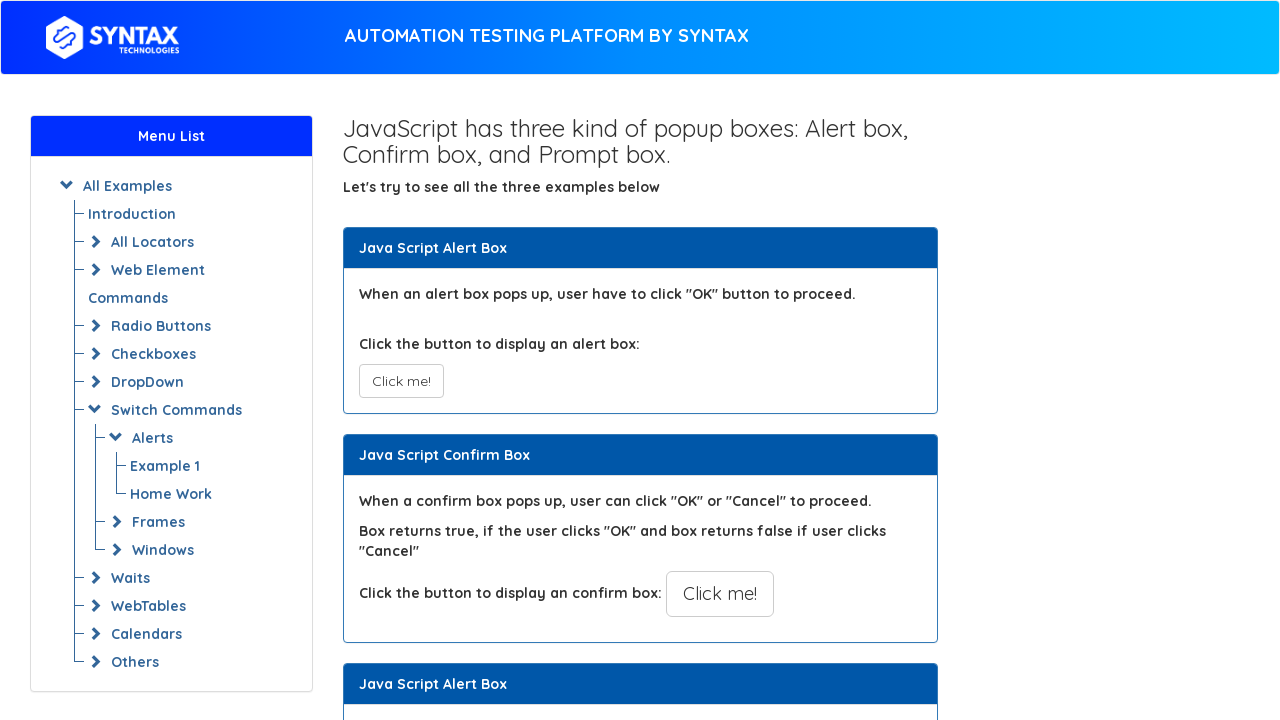

Clicked first 'Click me!' button to trigger simple JavaScript alert at (401, 381) on xpath=//button[text()='Click me!']
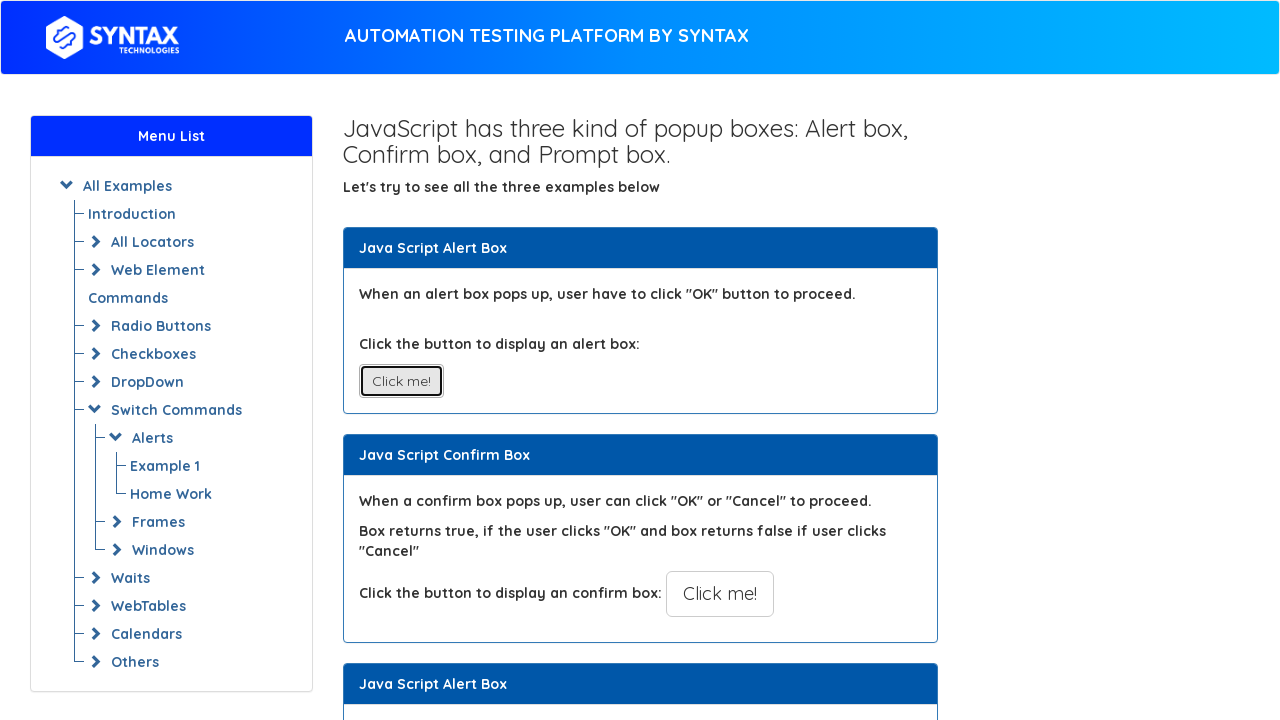

Set up dialog handler to accept the simple alert
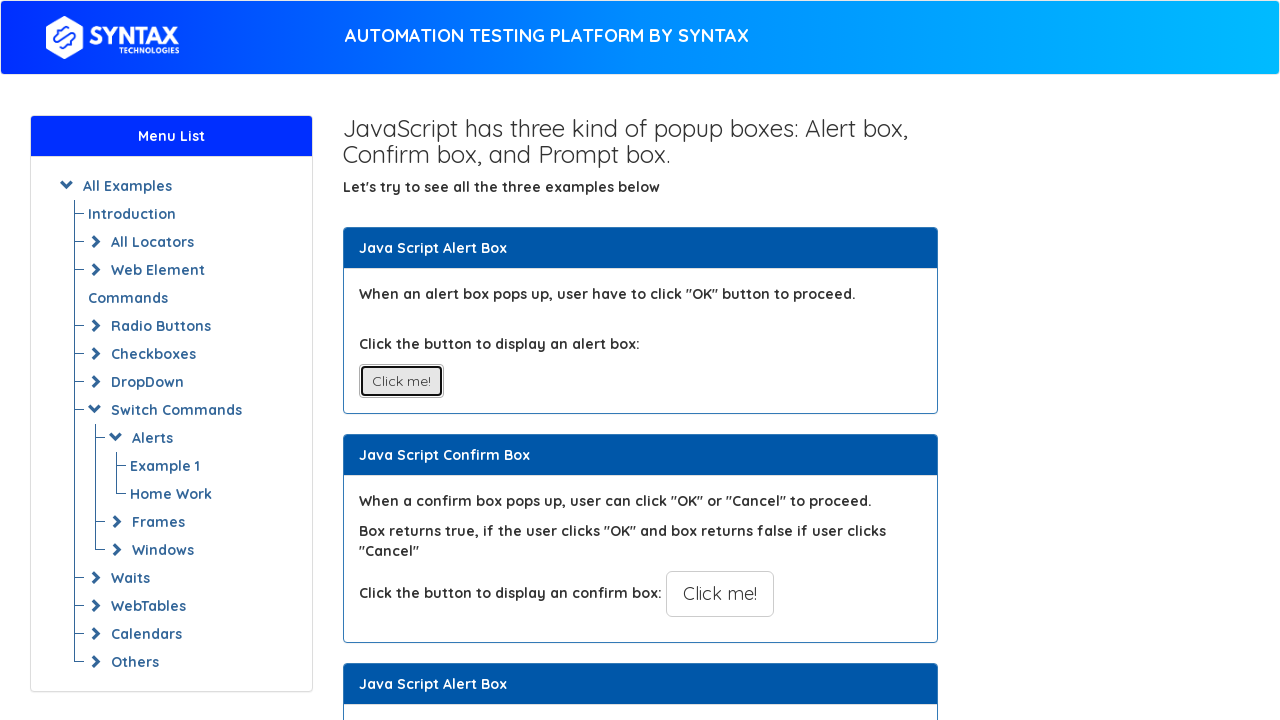

Waited for simple alert to be processed
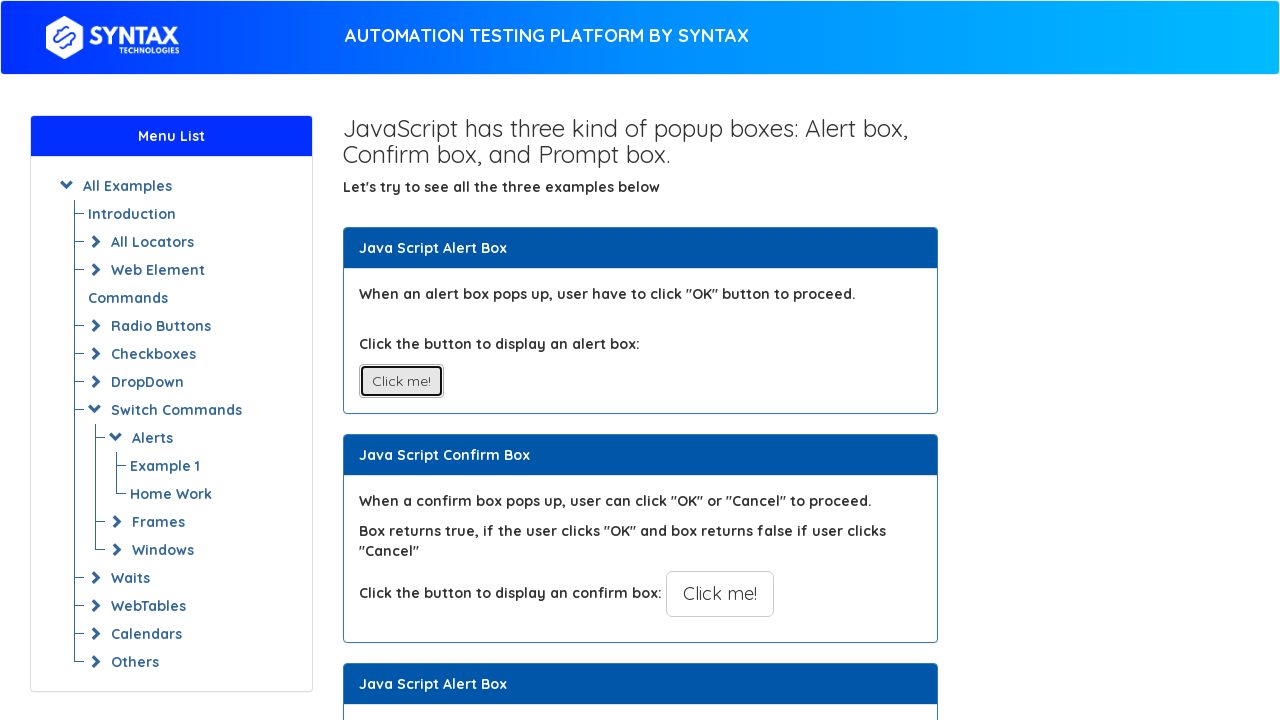

Located second 'Click me!' button
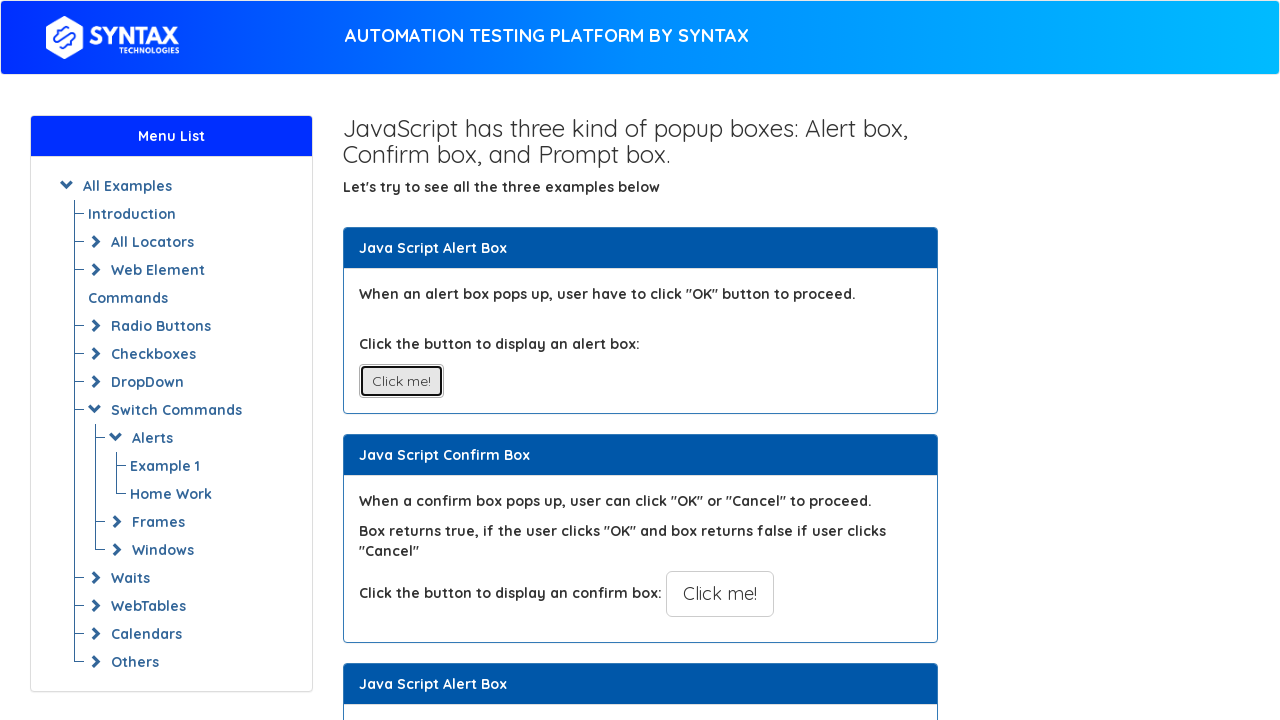

Scrolled to second 'Click me!' button
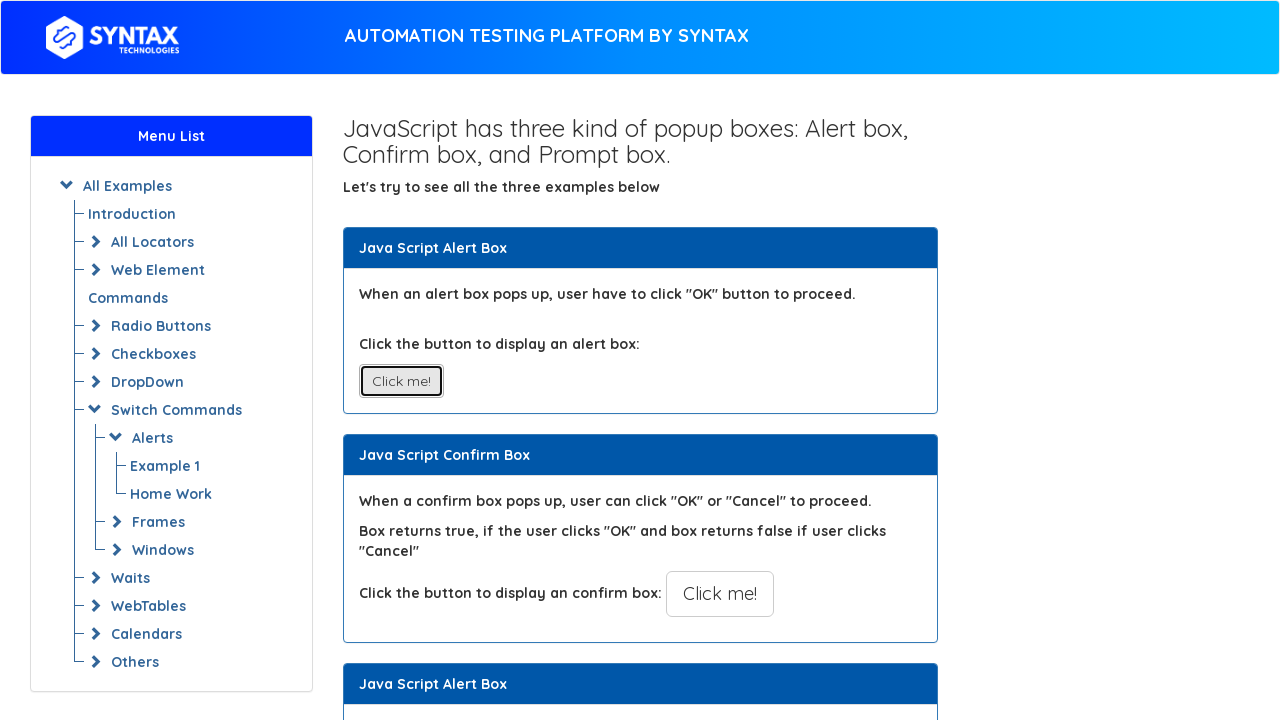

Set up dialog handler to dismiss the confirm dialog
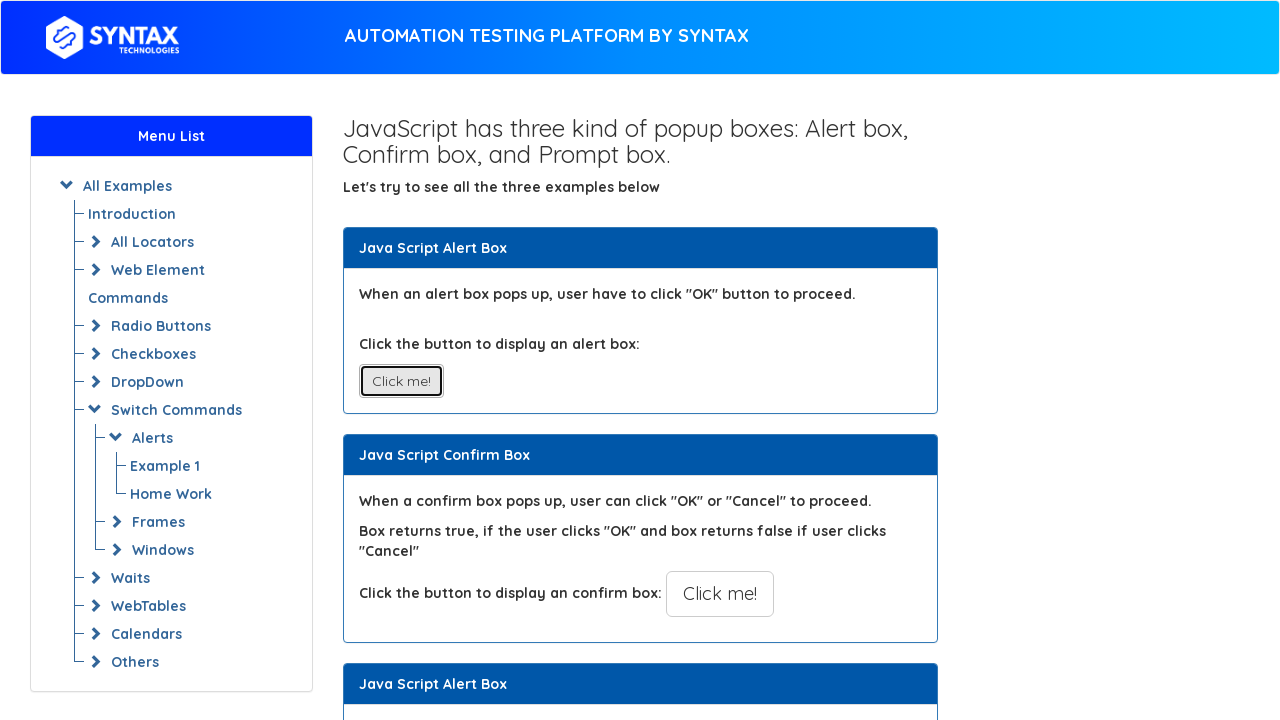

Clicked second 'Click me!' button to trigger confirm dialog at (720, 594) on (//button[text()='Click me!'])[2]
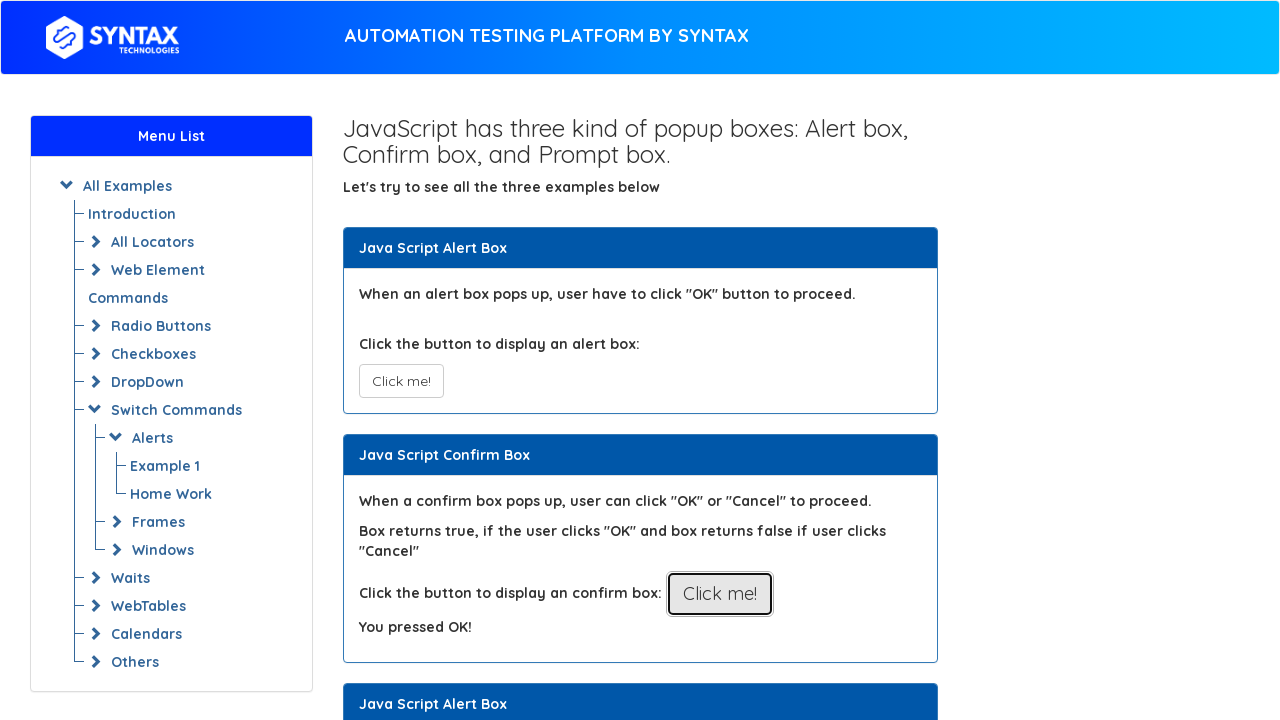

Waited for confirm dialog to be dismissed
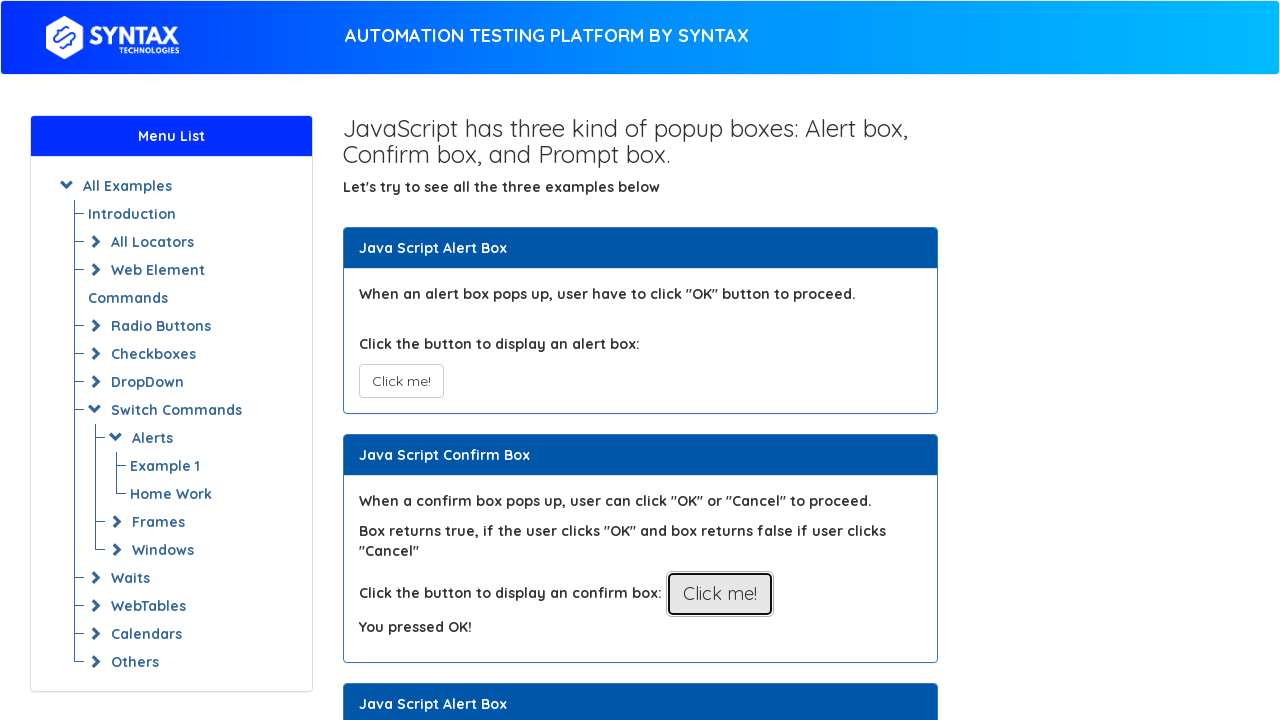

Set up dialog handler to accept the confirm dialog
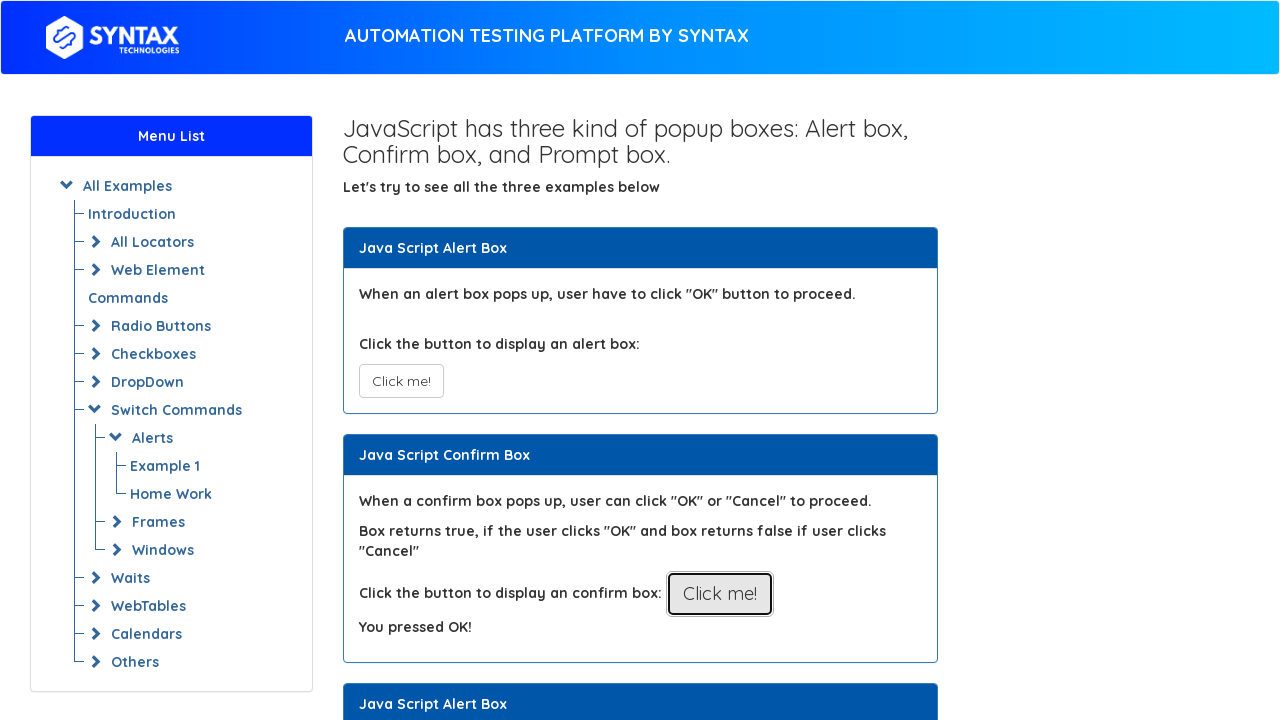

Clicked second 'Click me!' button again to trigger confirm dialog at (720, 594) on (//button[text()='Click me!'])[2]
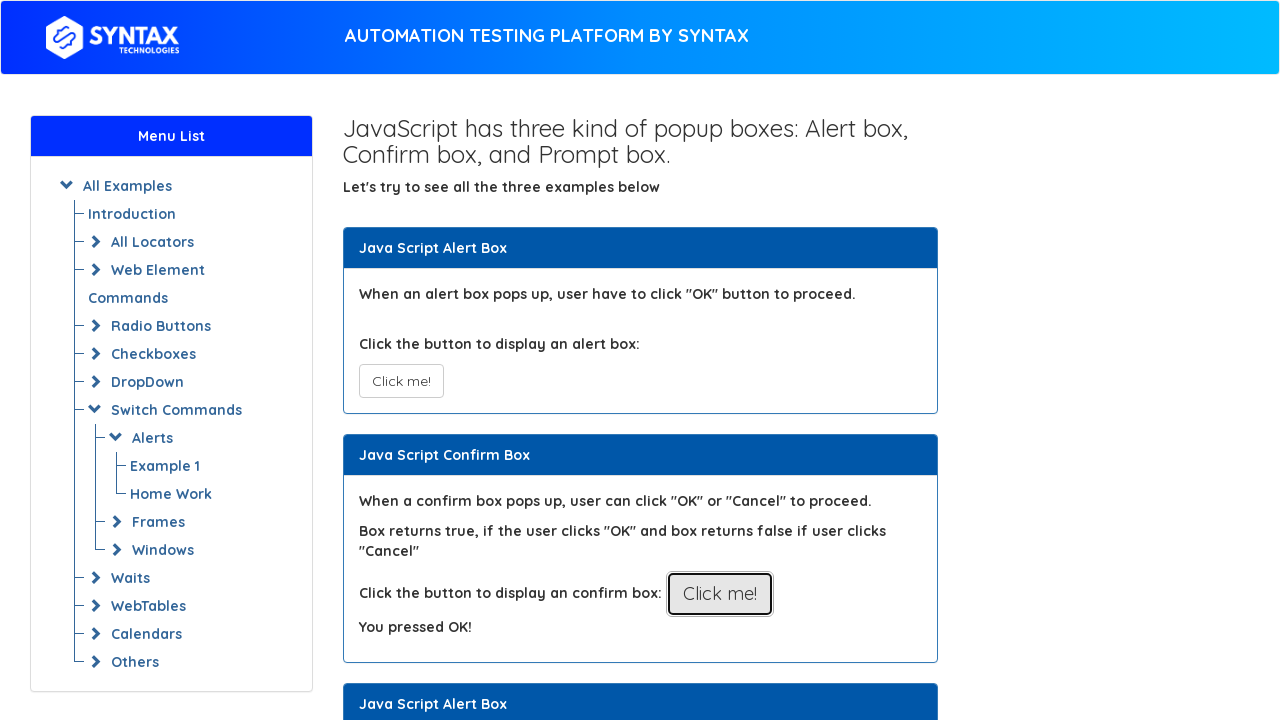

Waited for confirm dialog to be accepted
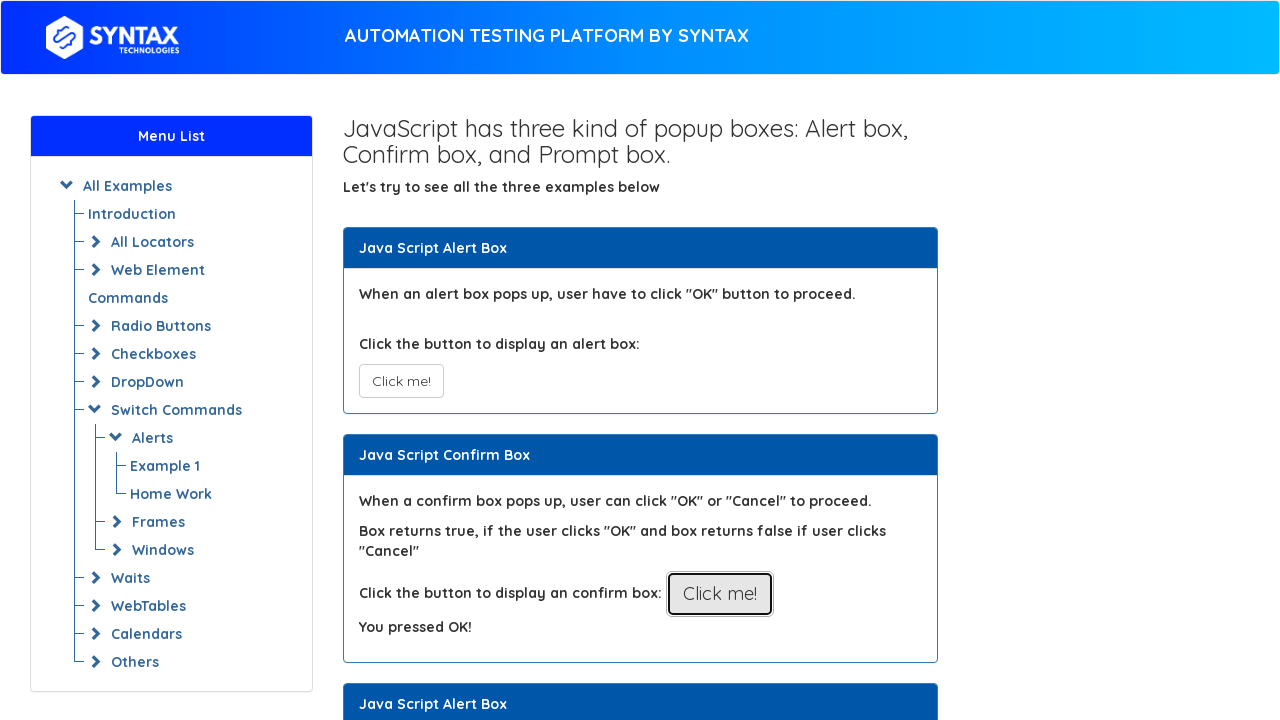

Set up dialog handler to accept prompt dialog with text 'I was here'
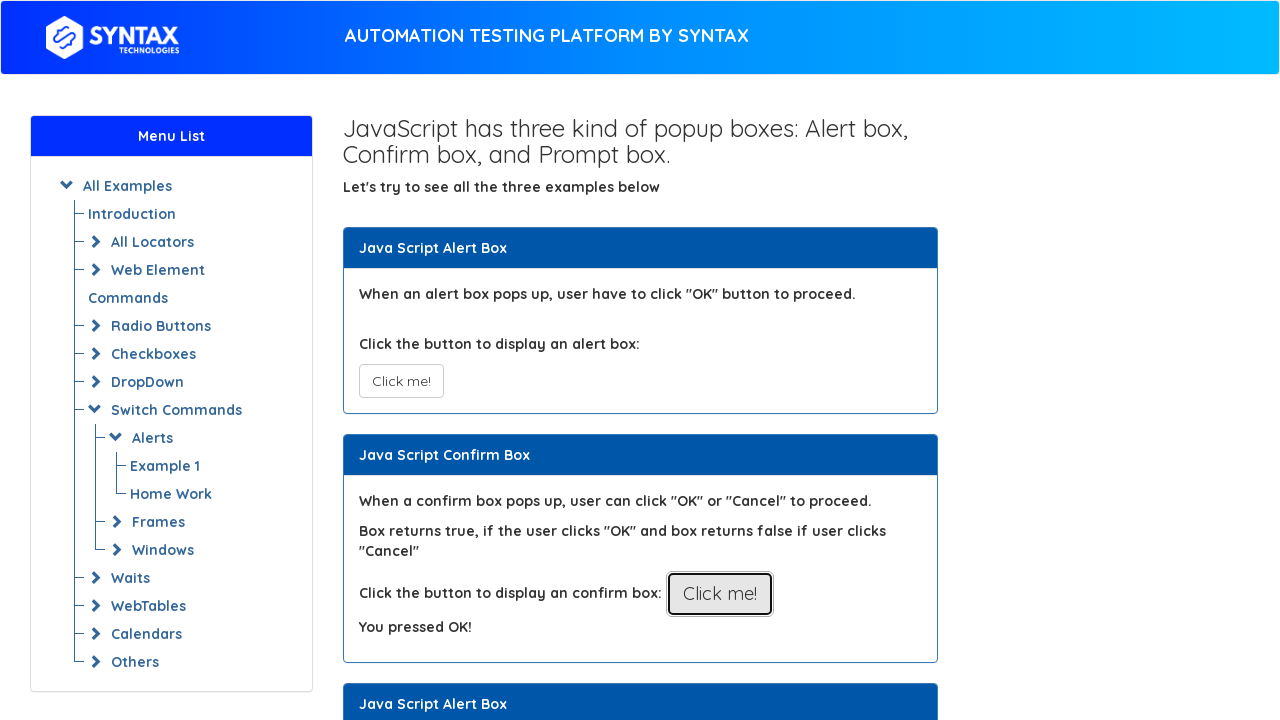

Clicked 'Click for Prompt Box' button to trigger prompt dialog at (714, 360) on xpath=//button[text()='Click for Prompt Box']
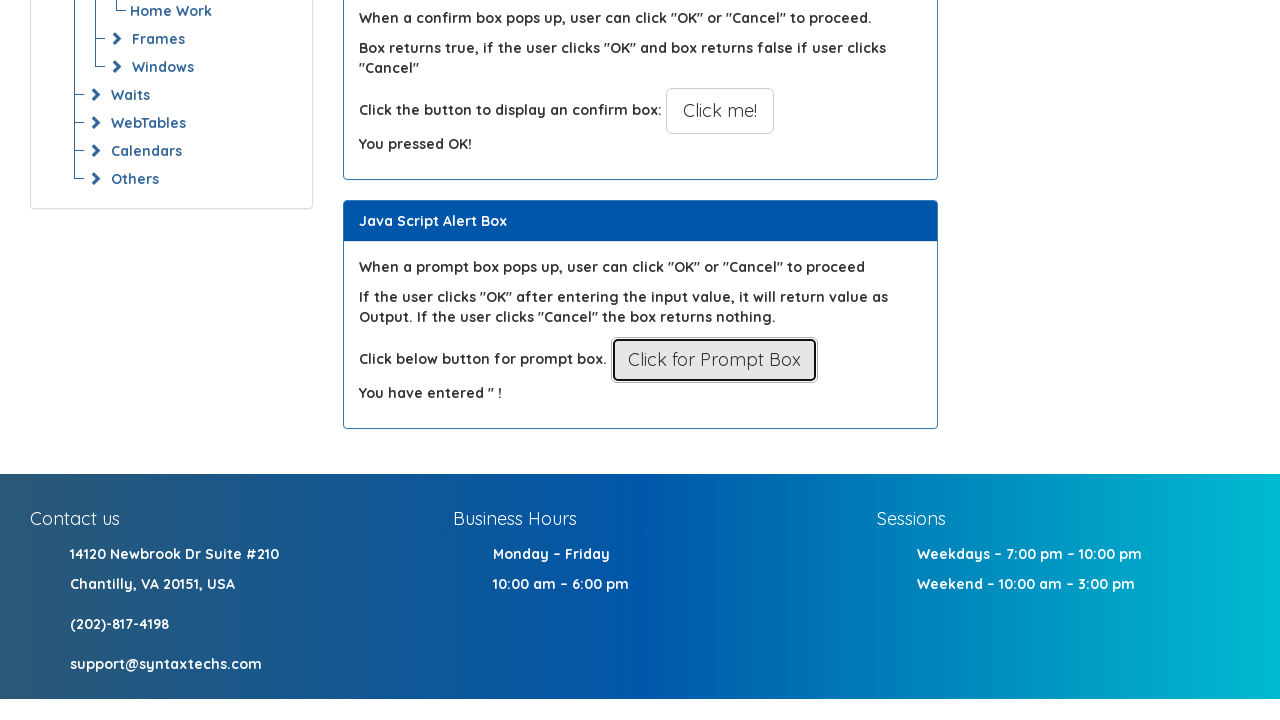

Waited for prompt dialog to be processed
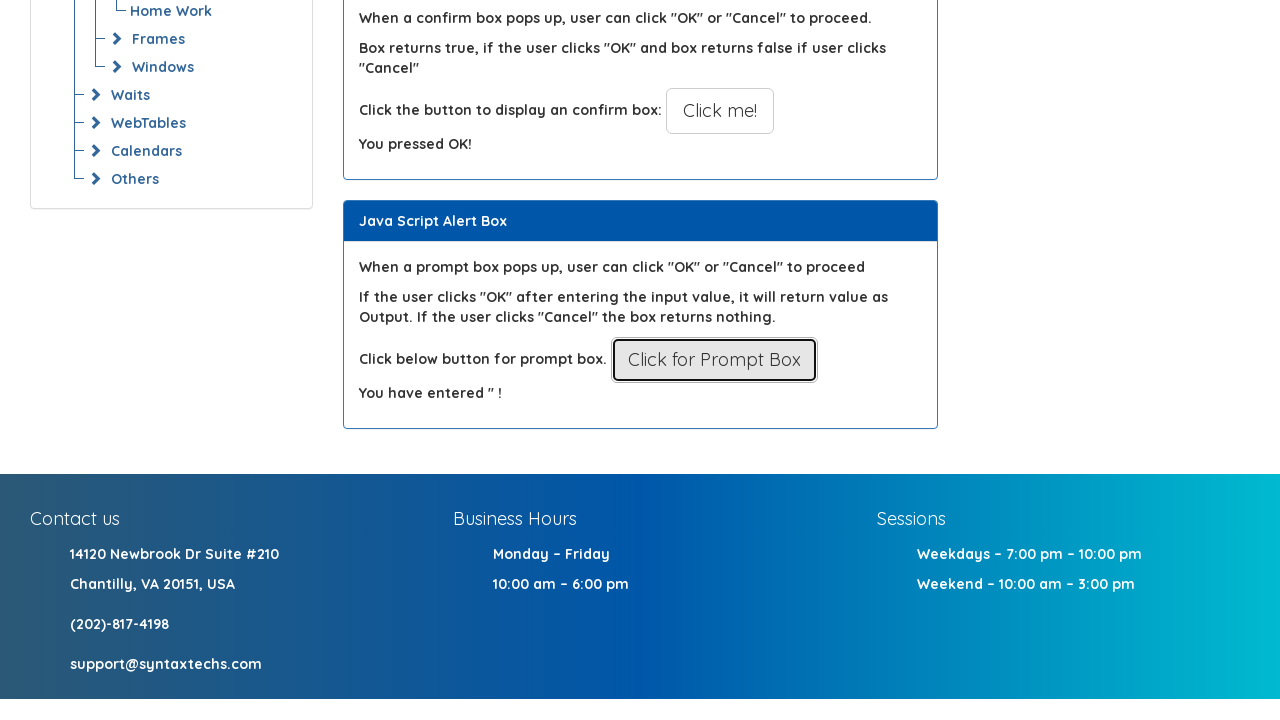

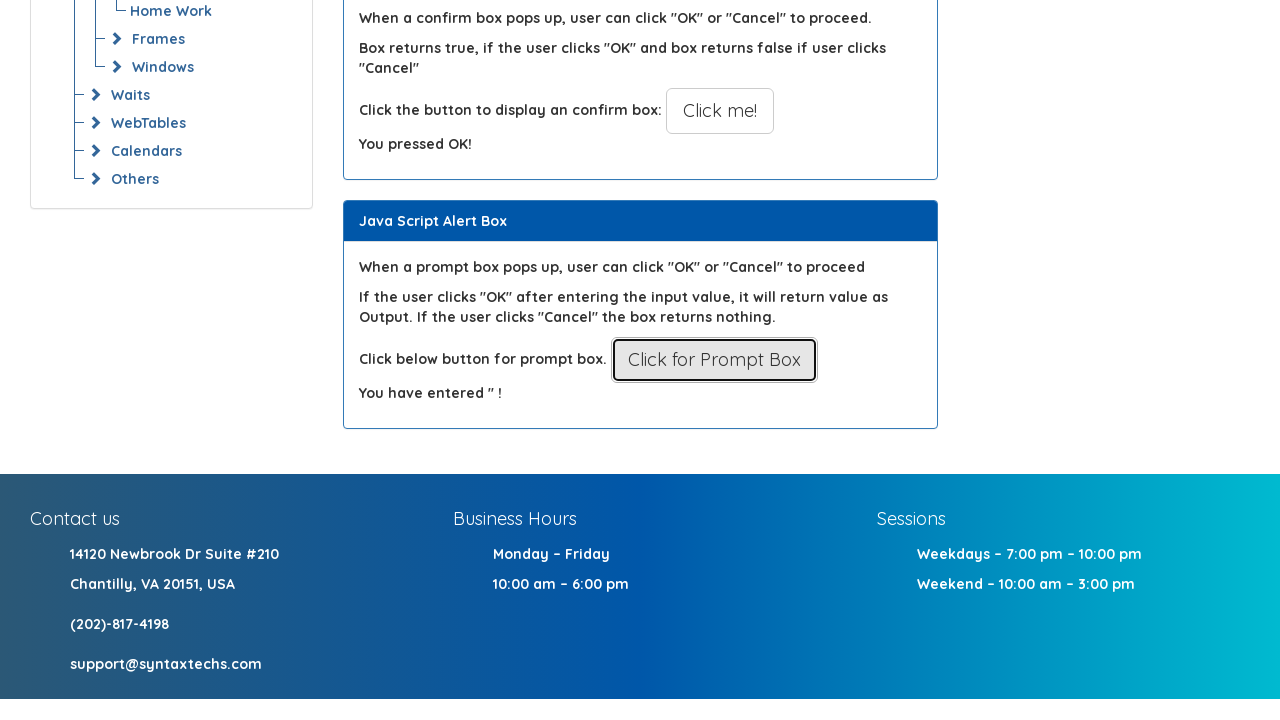